Searches for trains between two stations (MAS to SBC) on the Indian Railways website and retrieves train information from the results table

Starting URL: https://erail.in/

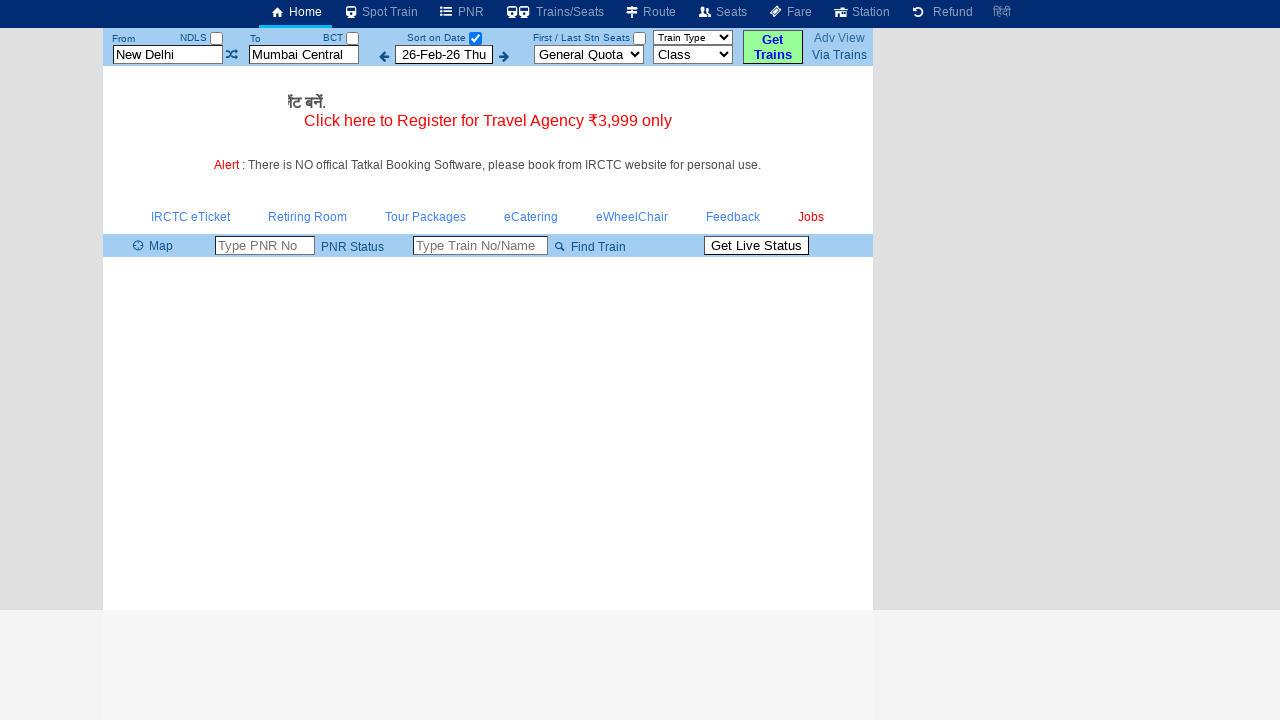

Cleared source station field on #txtStationFrom
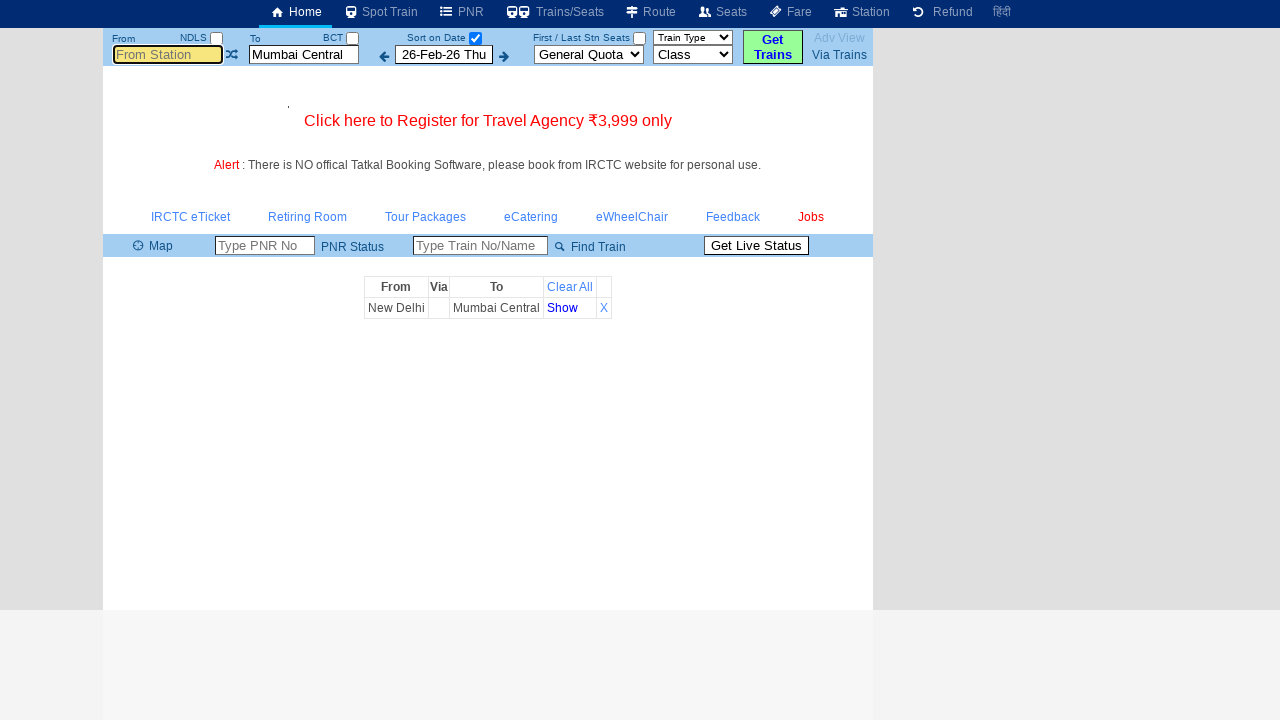

Filled source station field with 'MAS' on #txtStationFrom
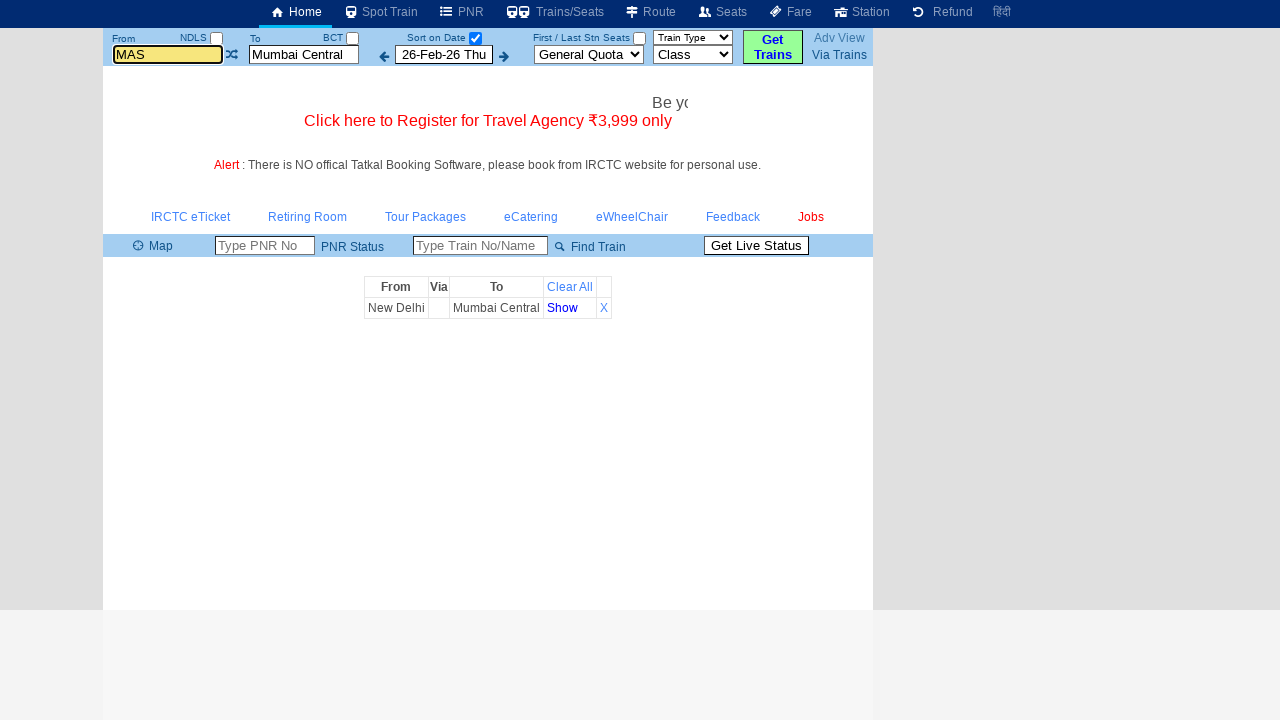

Pressed Tab to move from source station field on #txtStationFrom
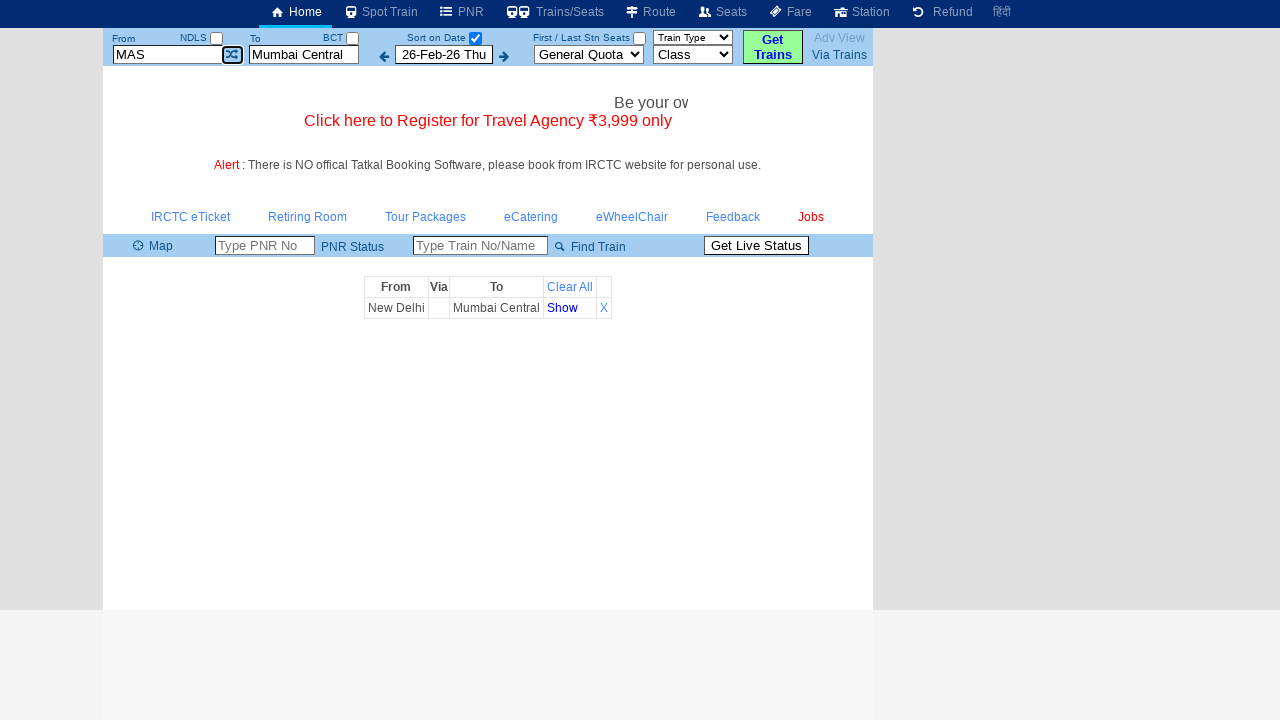

Cleared destination station field on #txtStationTo
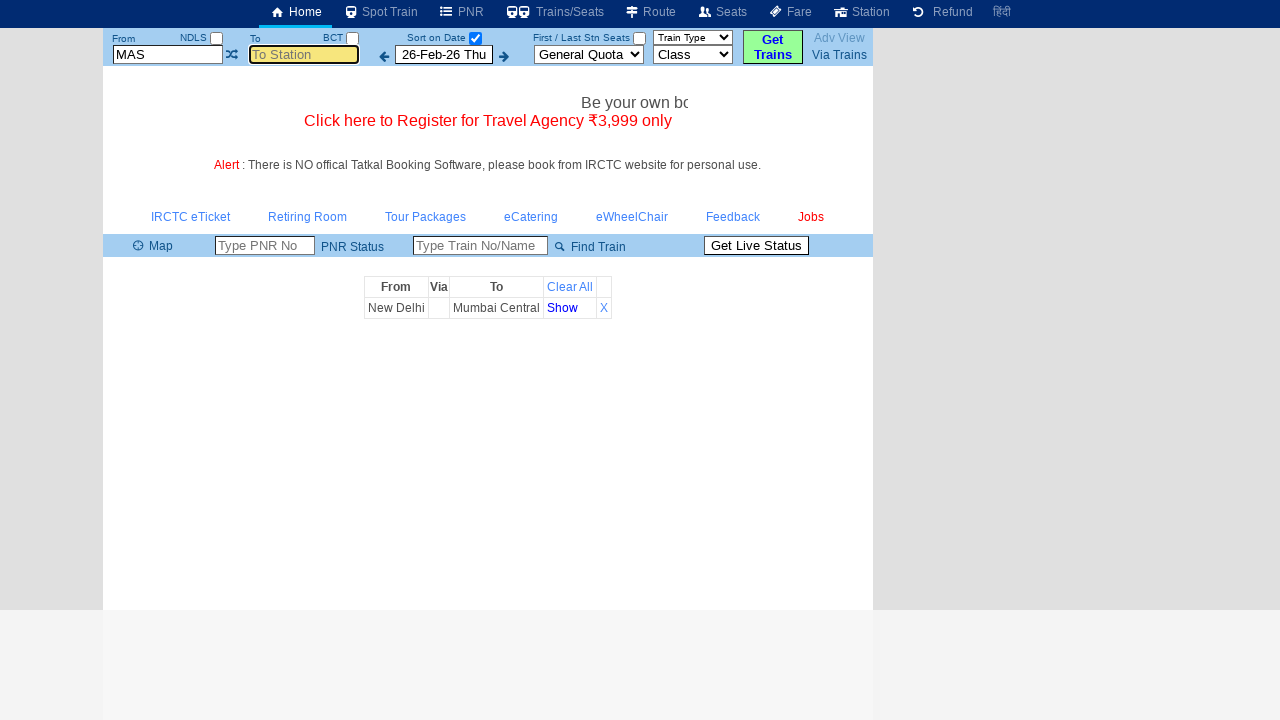

Filled destination station field with 'SBC' on #txtStationTo
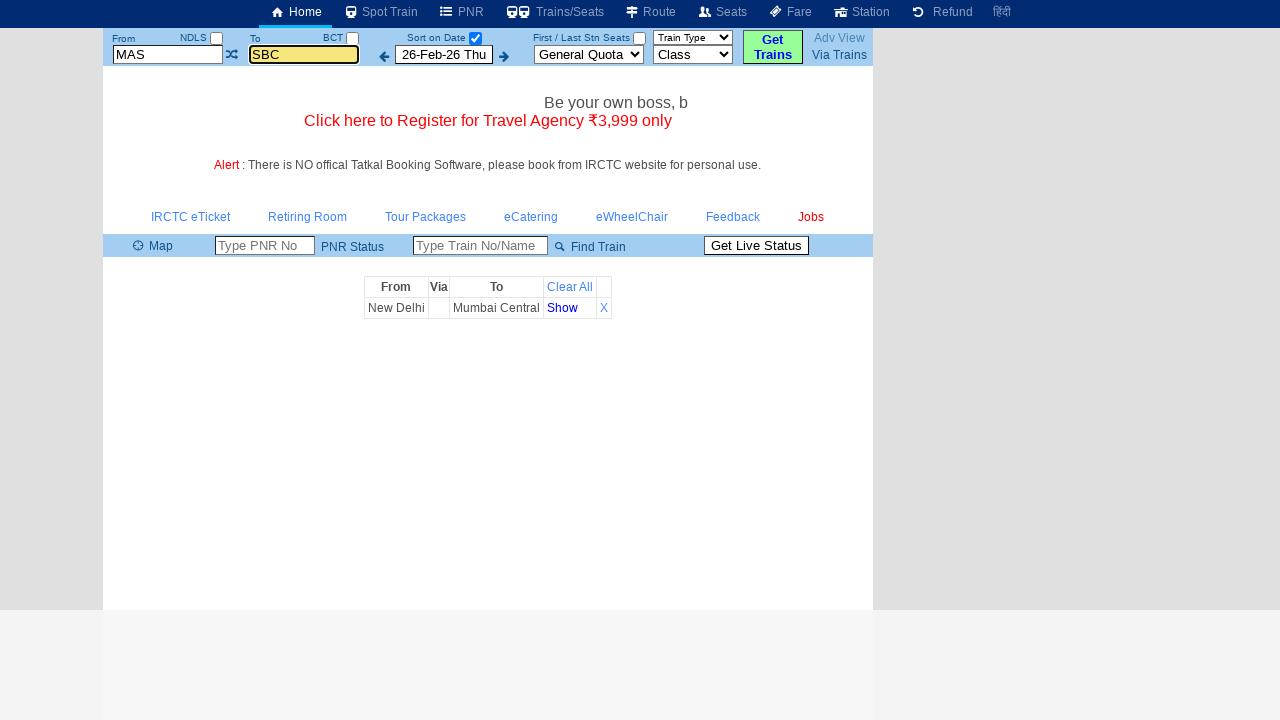

Pressed Tab to move from destination station field on #txtStationTo
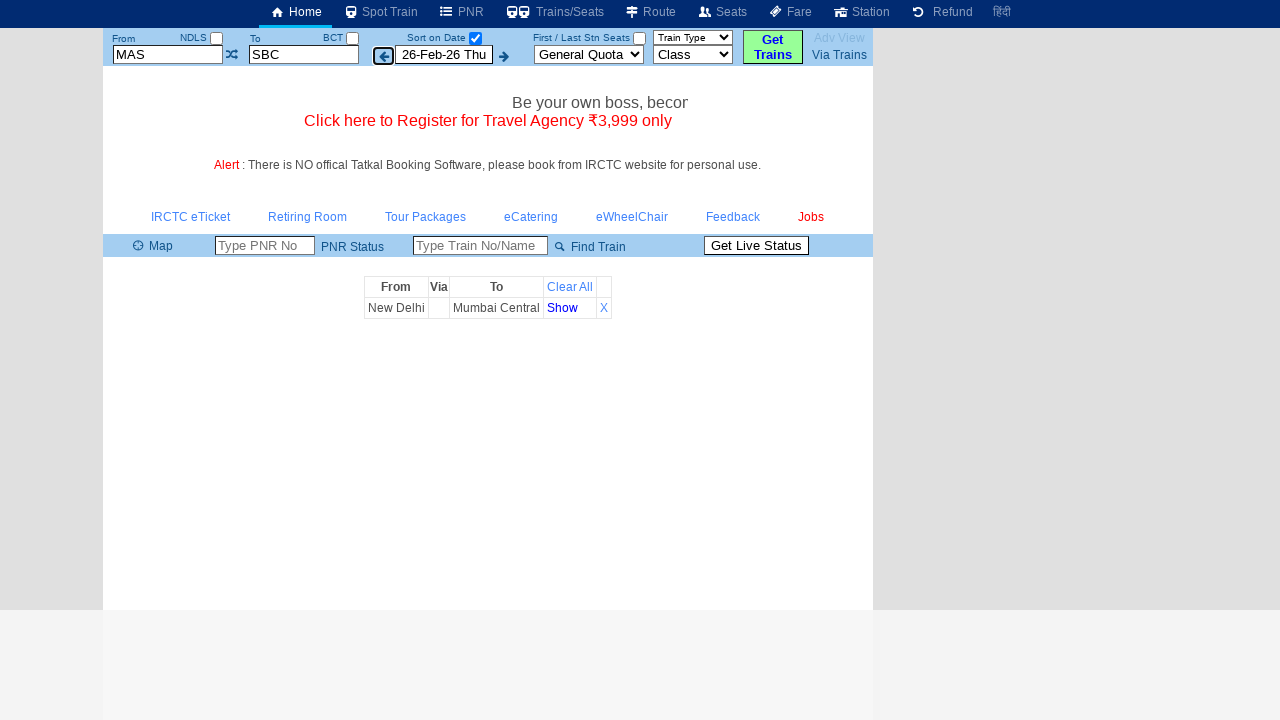

Located 'Date Only' checkbox element
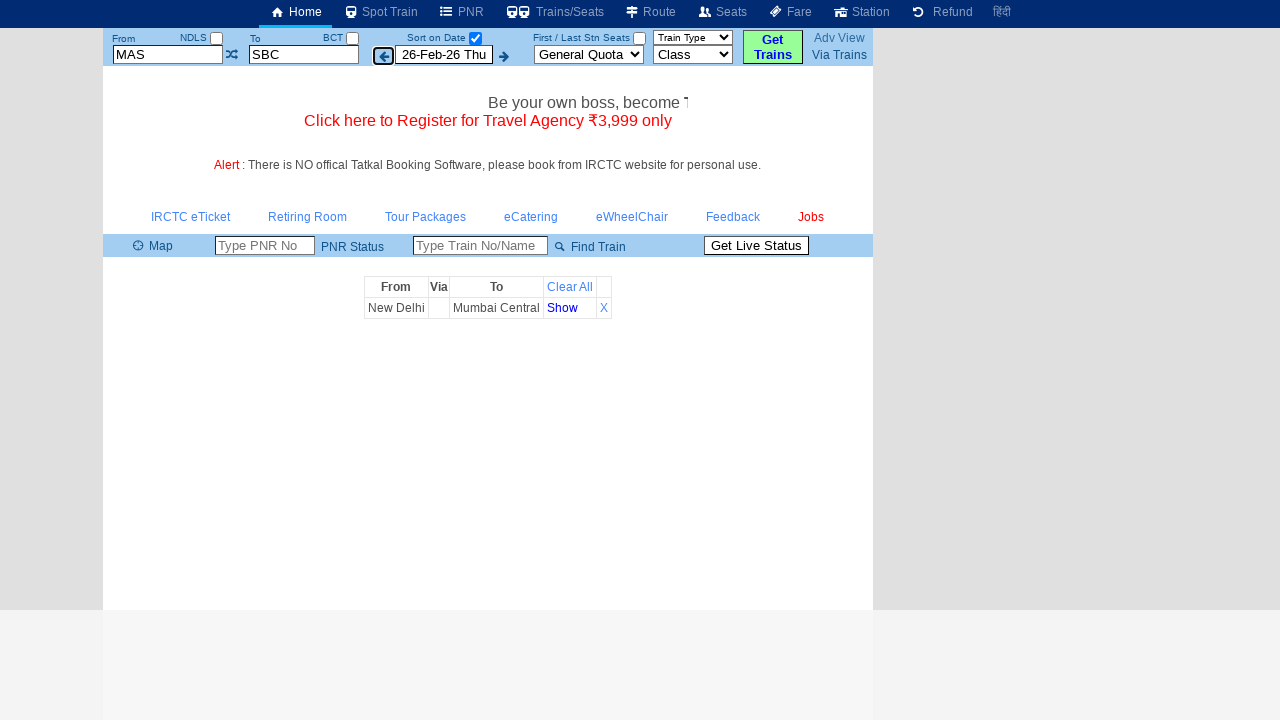

Unchecked 'Date Only' checkbox at (475, 38) on #chkSelectDateOnly
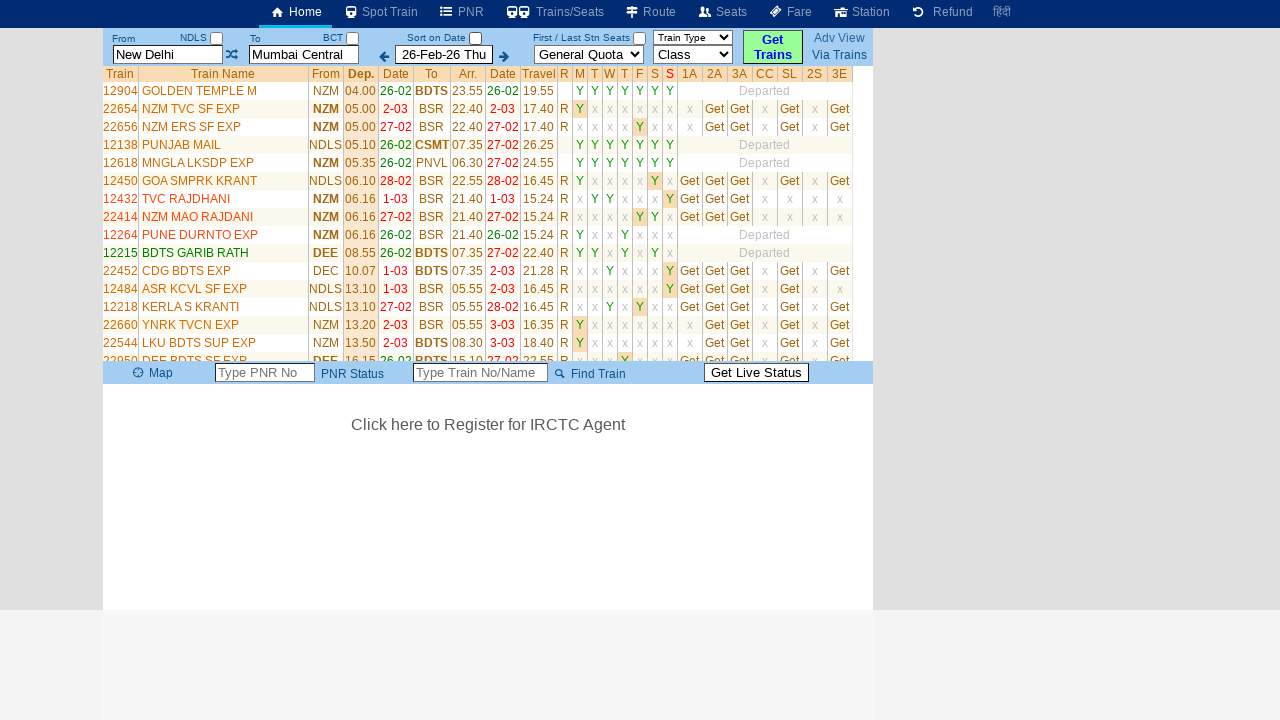

Train list table loaded successfully
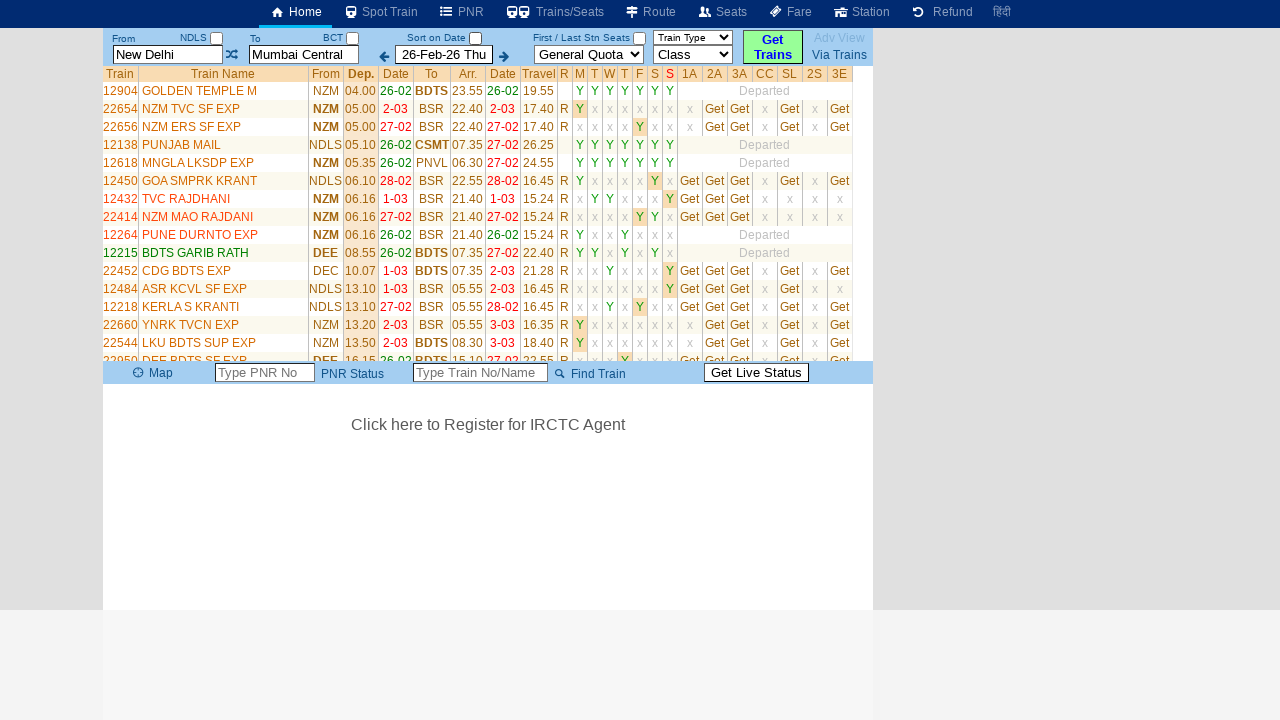

Located train results table rows
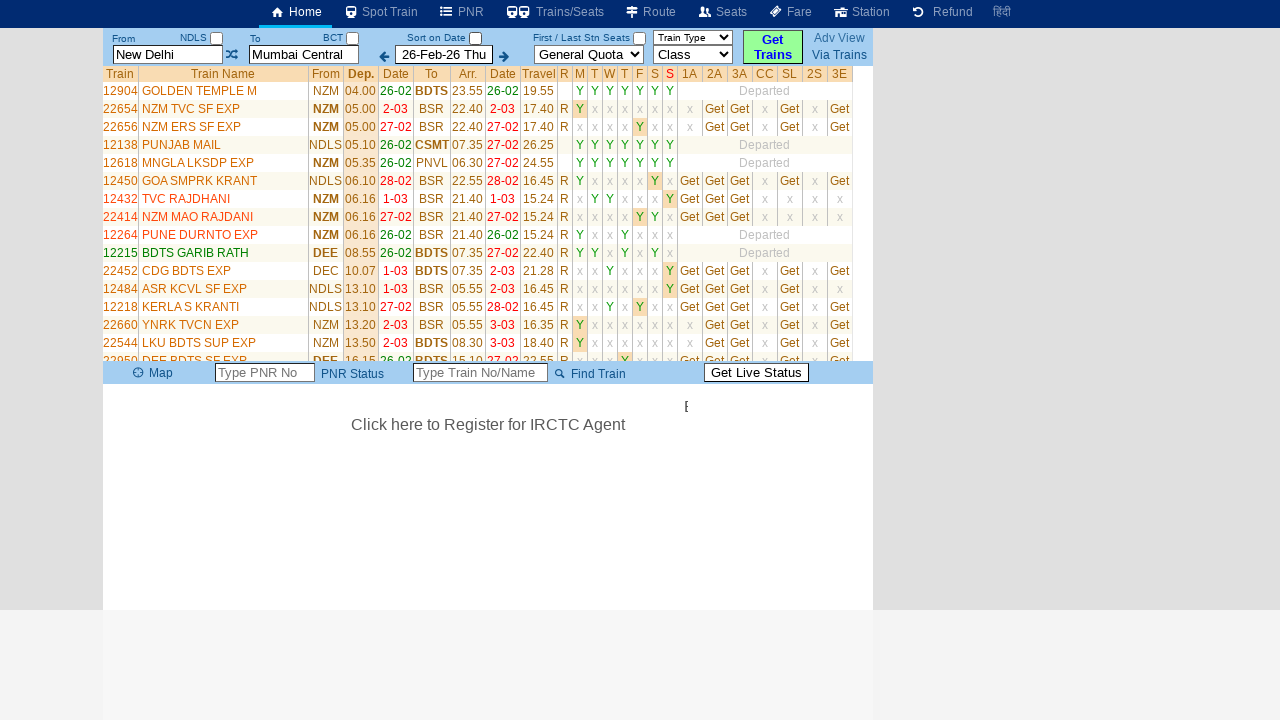

Verified that train results are displayed (count > 0)
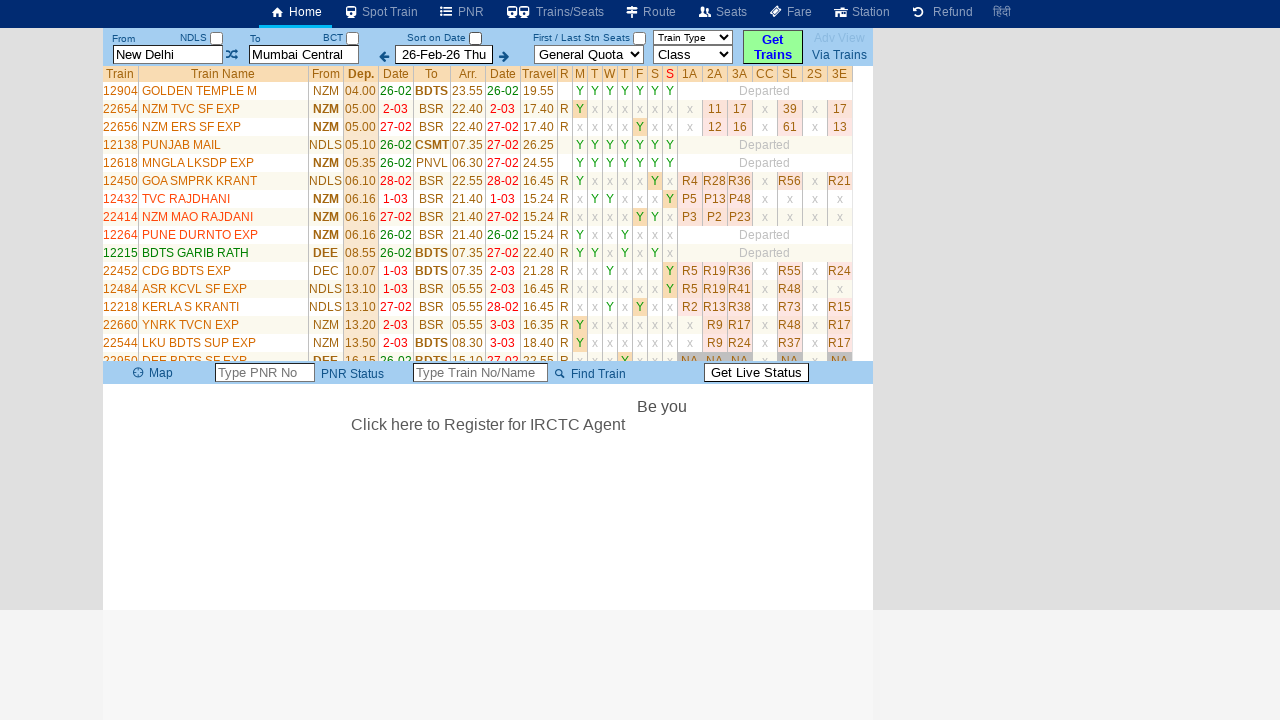

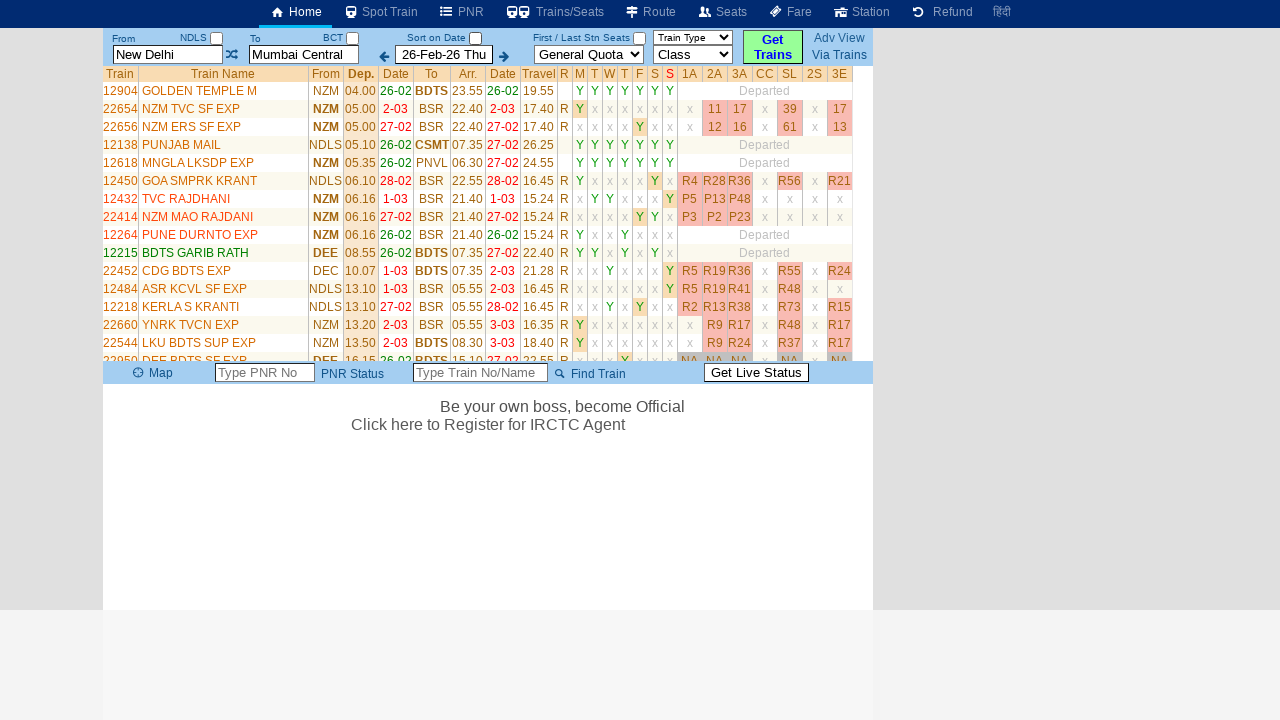